Tests prompt alert functionality by clicking a button to trigger a prompt alert, entering text, and accepting it

Starting URL: https://www.leafground.com/alert.xhtml

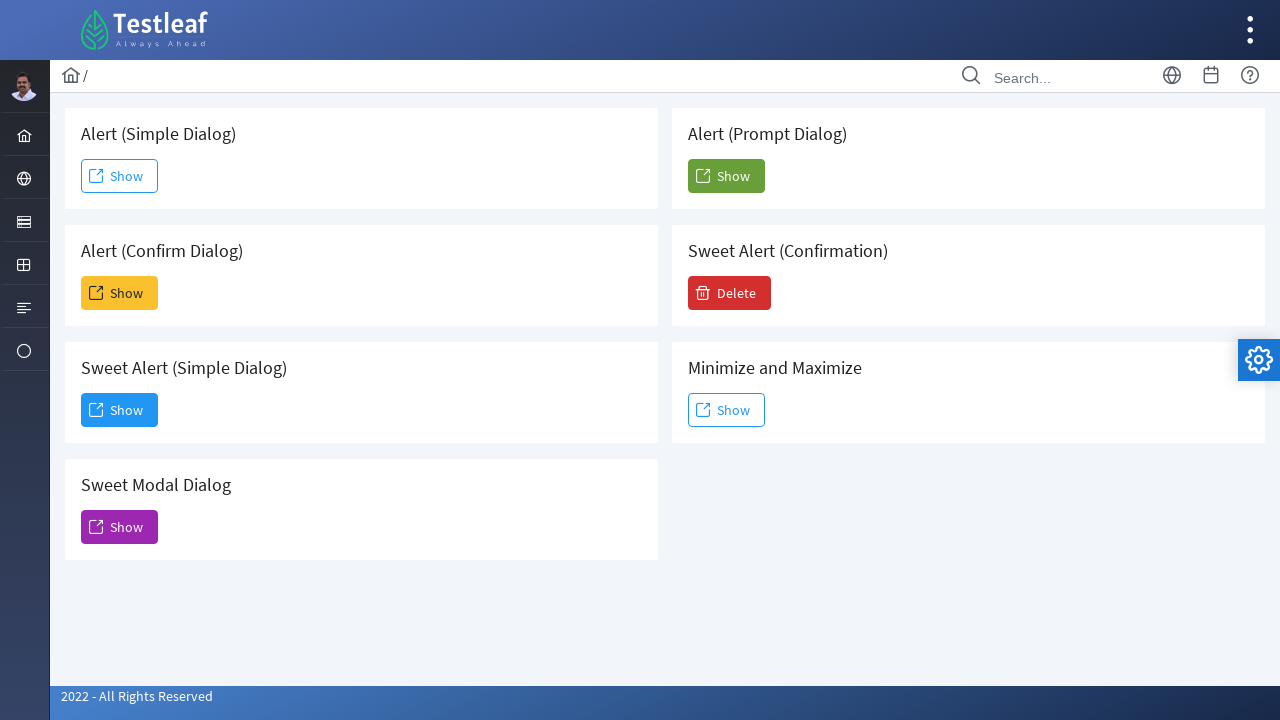

Clicked the 5th 'Show' button to trigger prompt alert at (726, 176) on (//span[text()='Show'])[5]
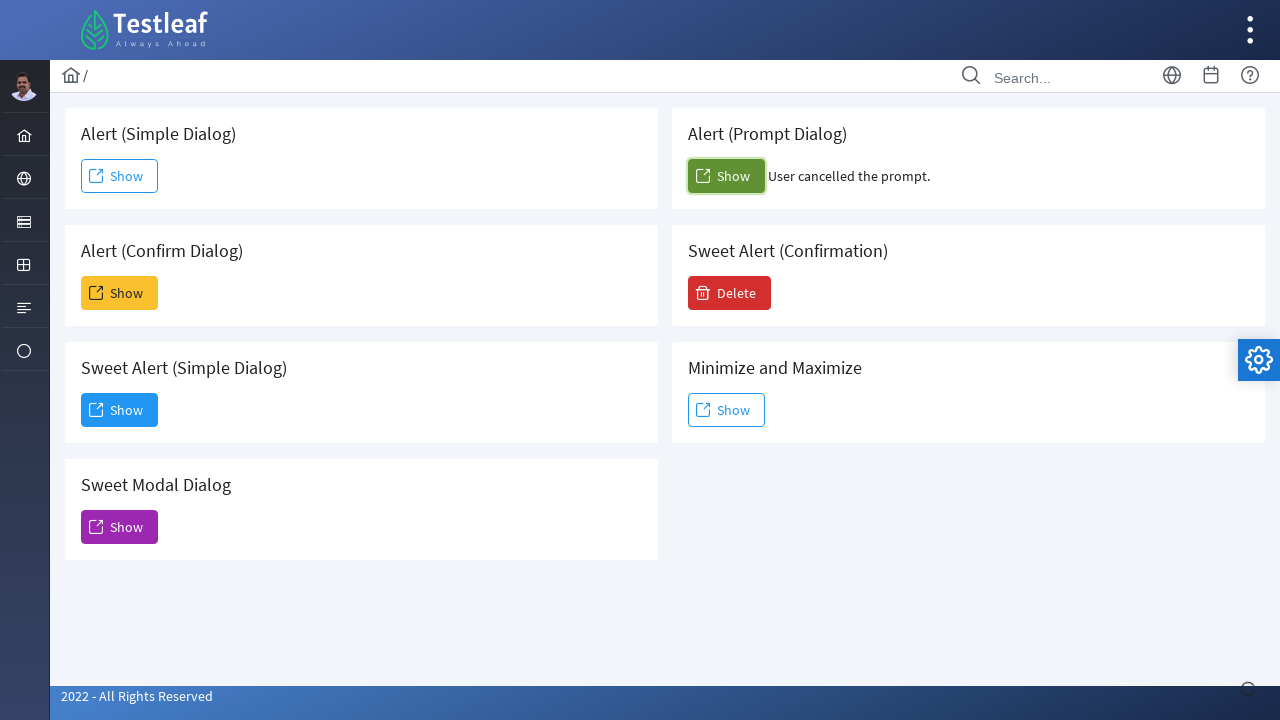

Set up dialog handler to accept prompt with text 'saranya'
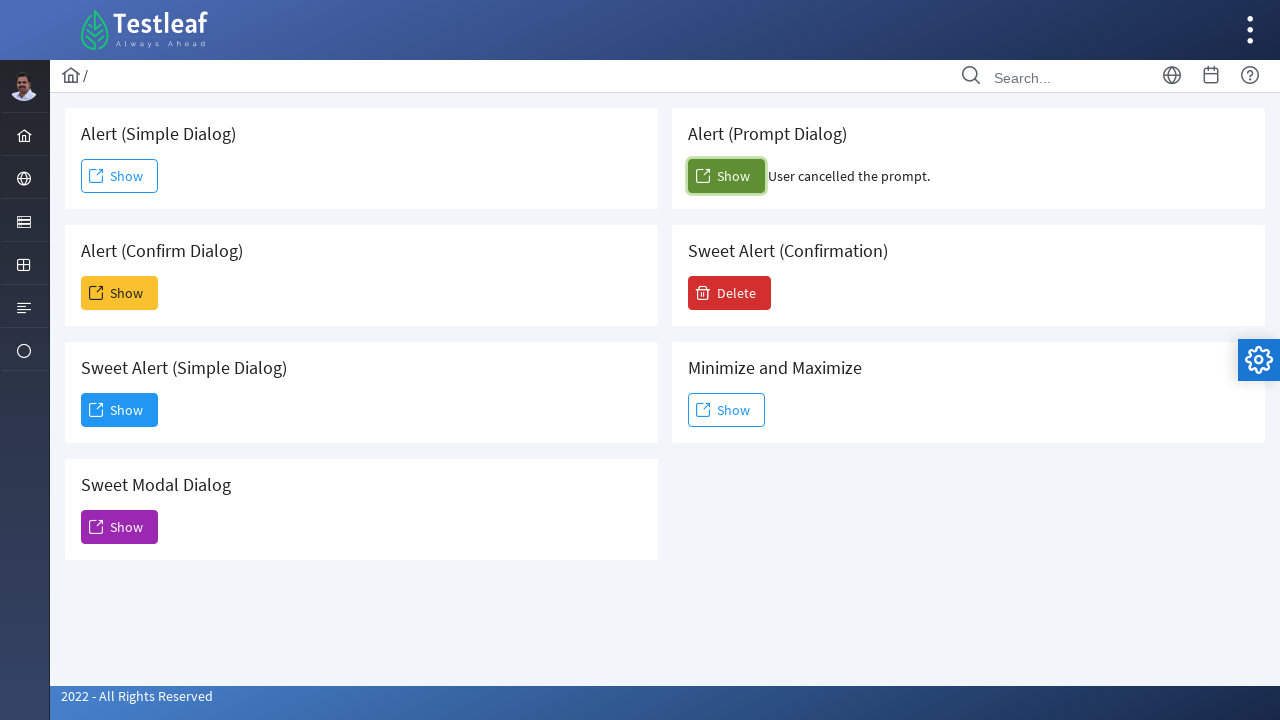

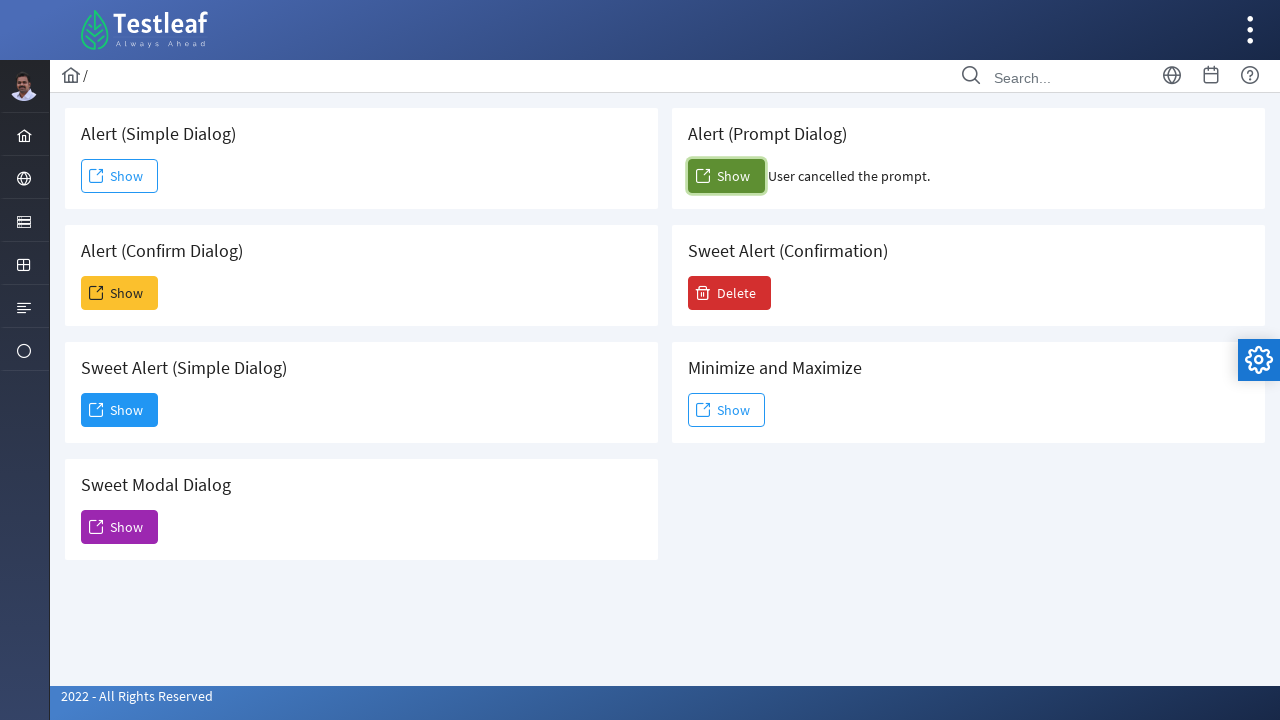